Tests a loader button component by scrolling to it, clicking it multiple times, and waiting for the loading state to complete between clicks

Starting URL: https://seeds.sproutsocial.com/components/loader-button/

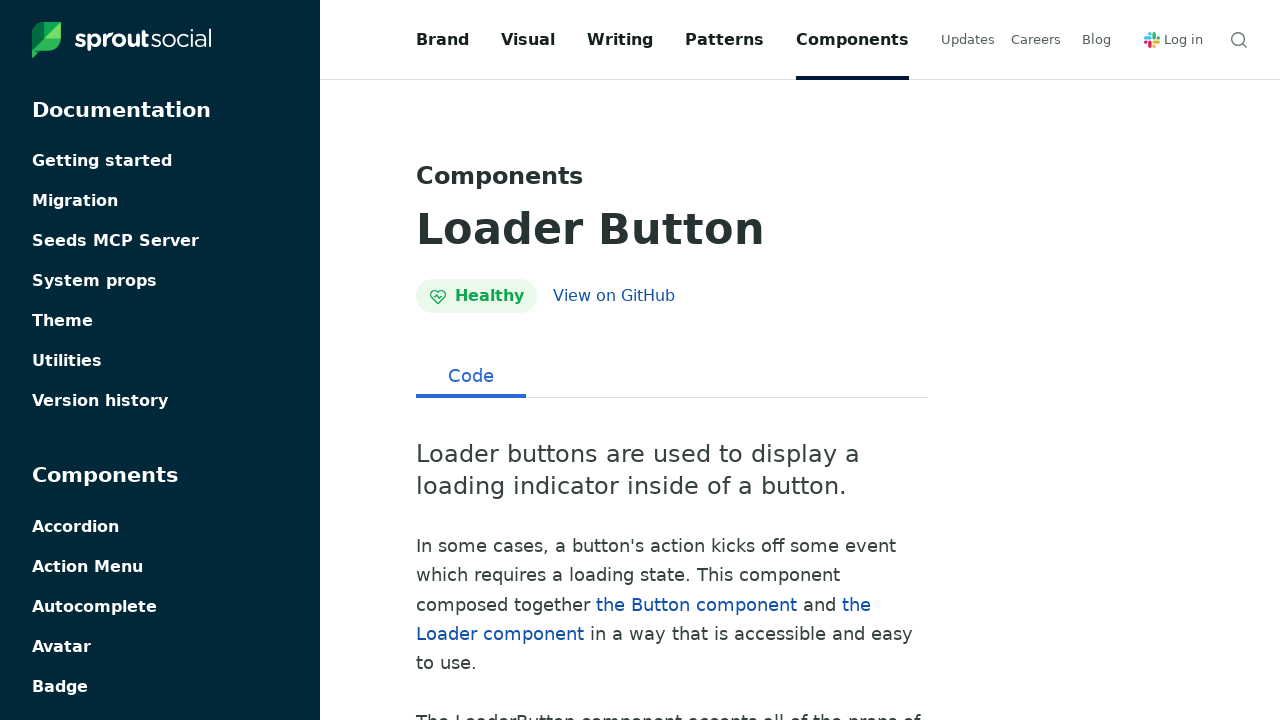

Scrolled to loader button element
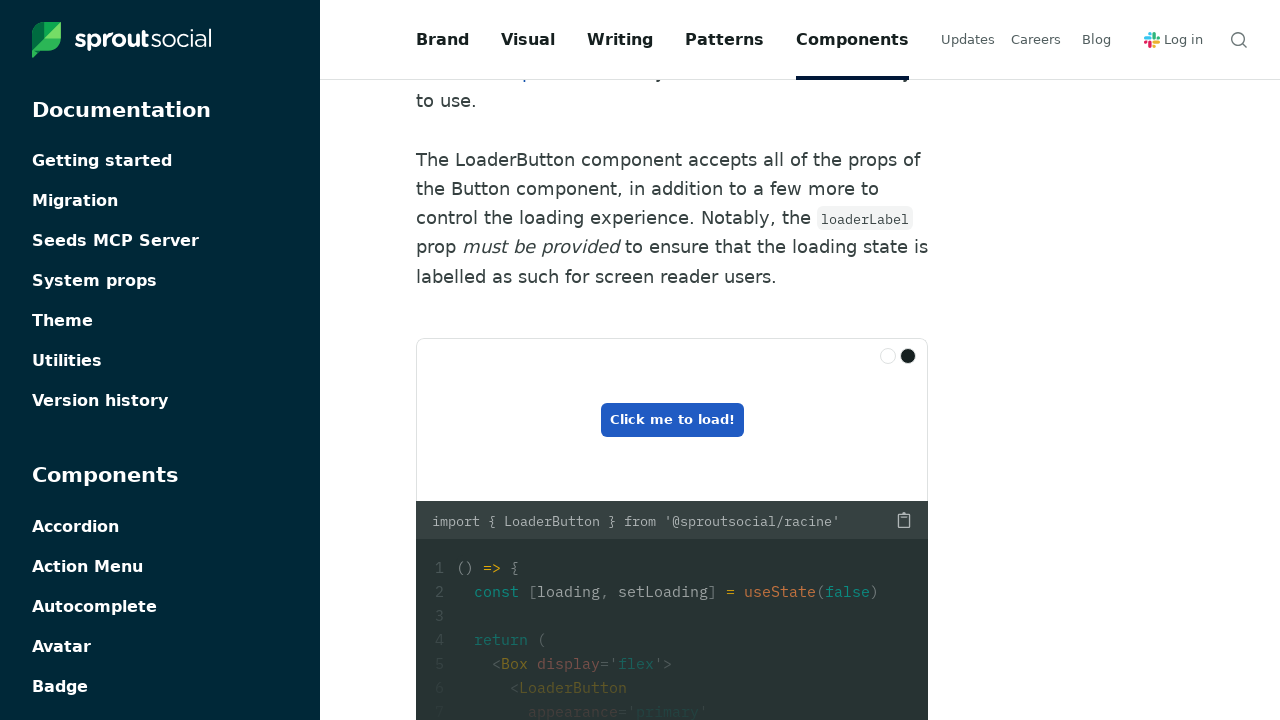

Clicked loader button (iteration 1) at (672, 420) on xpath=//*[text()='Click me to load!']
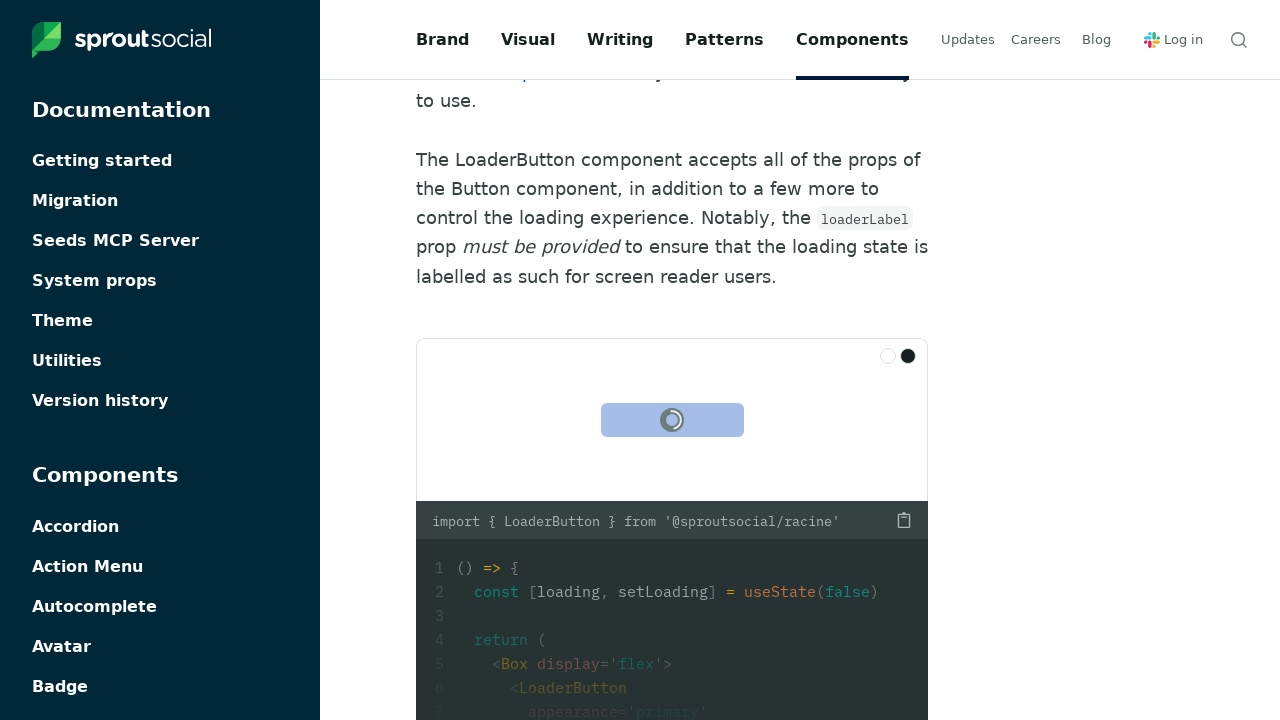

Waited 2 seconds for loading to complete after iteration 1
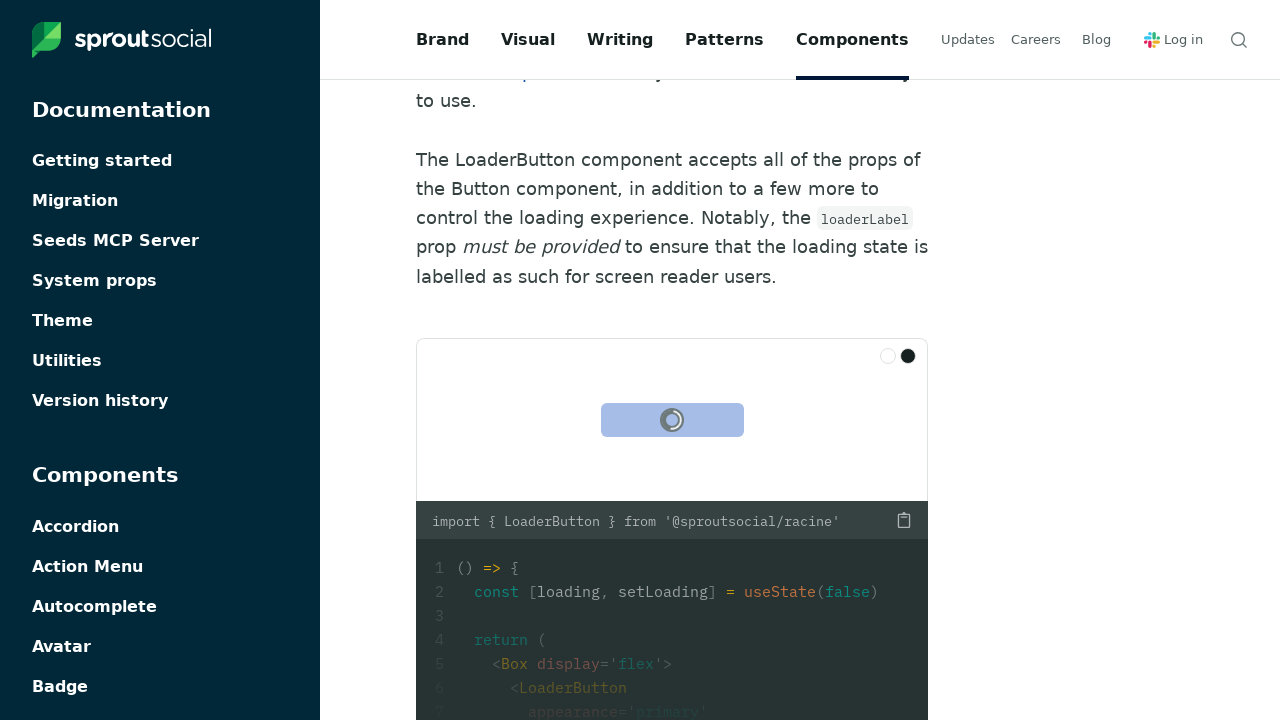

Waited 2 seconds for loading to complete after iteration 2
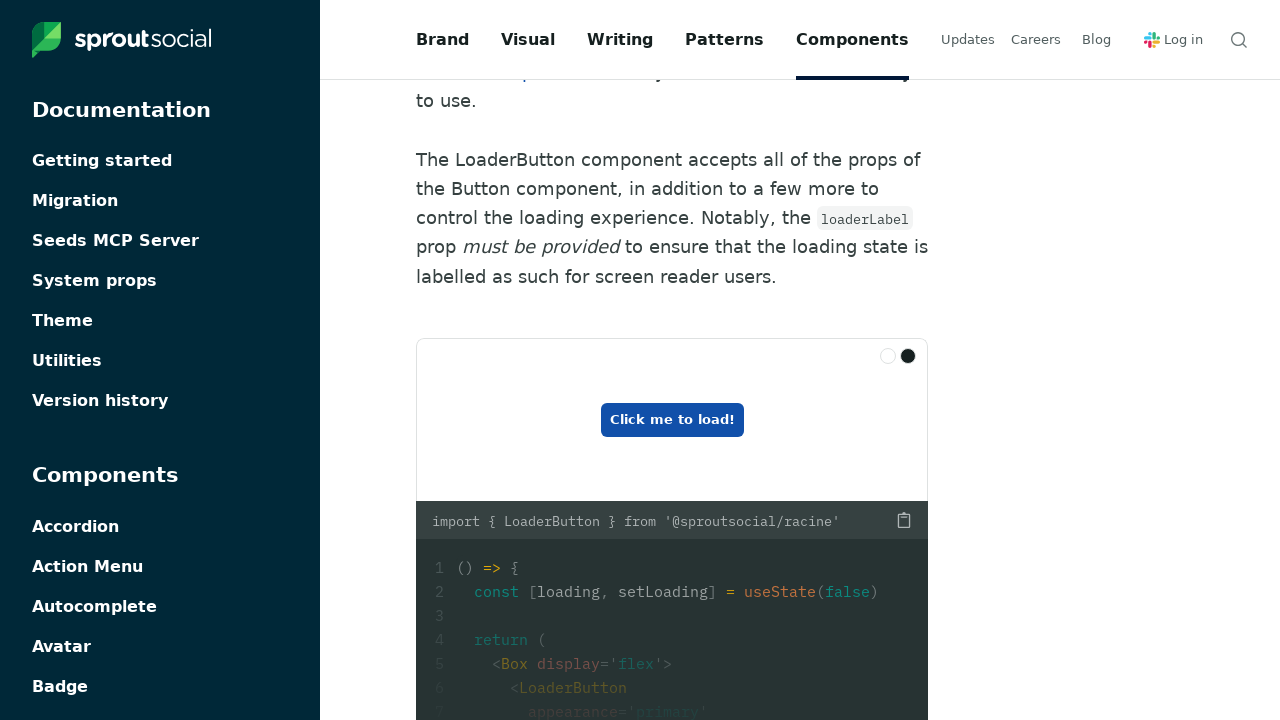

Clicked loader button (iteration 3) at (672, 420) on xpath=//*[text()='Click me to load!']
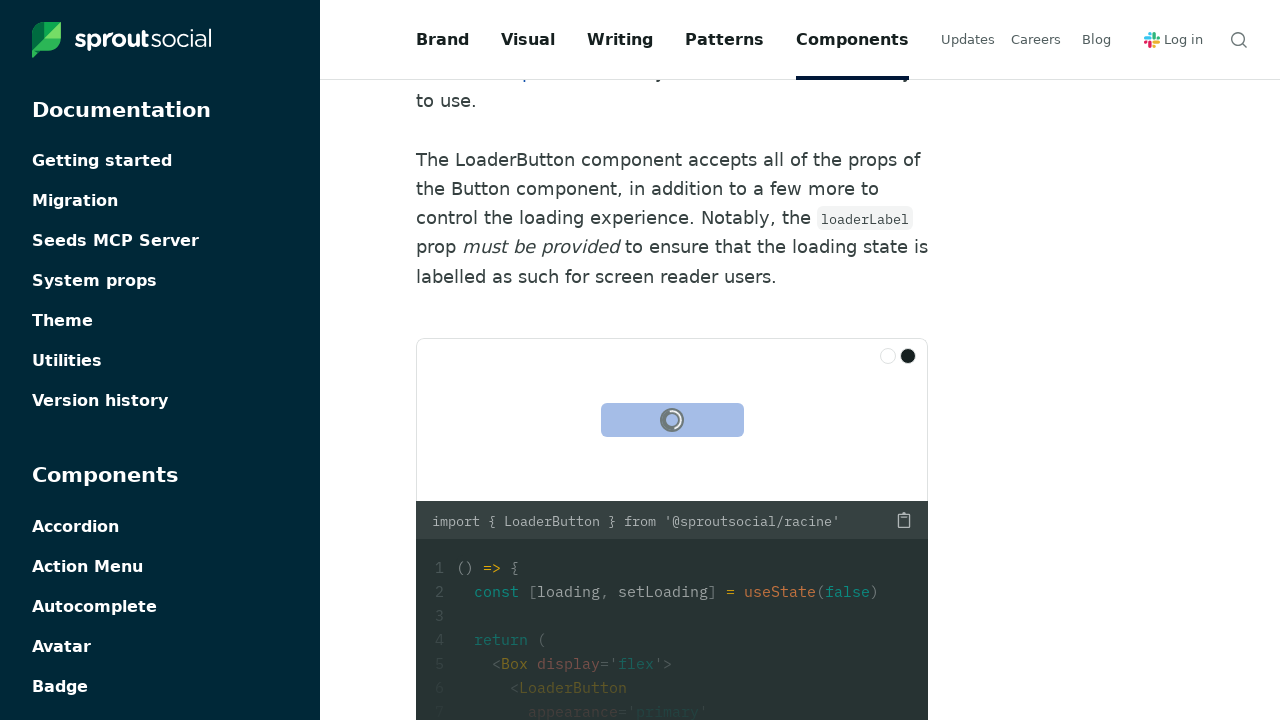

Waited 2 seconds for loading to complete after iteration 3
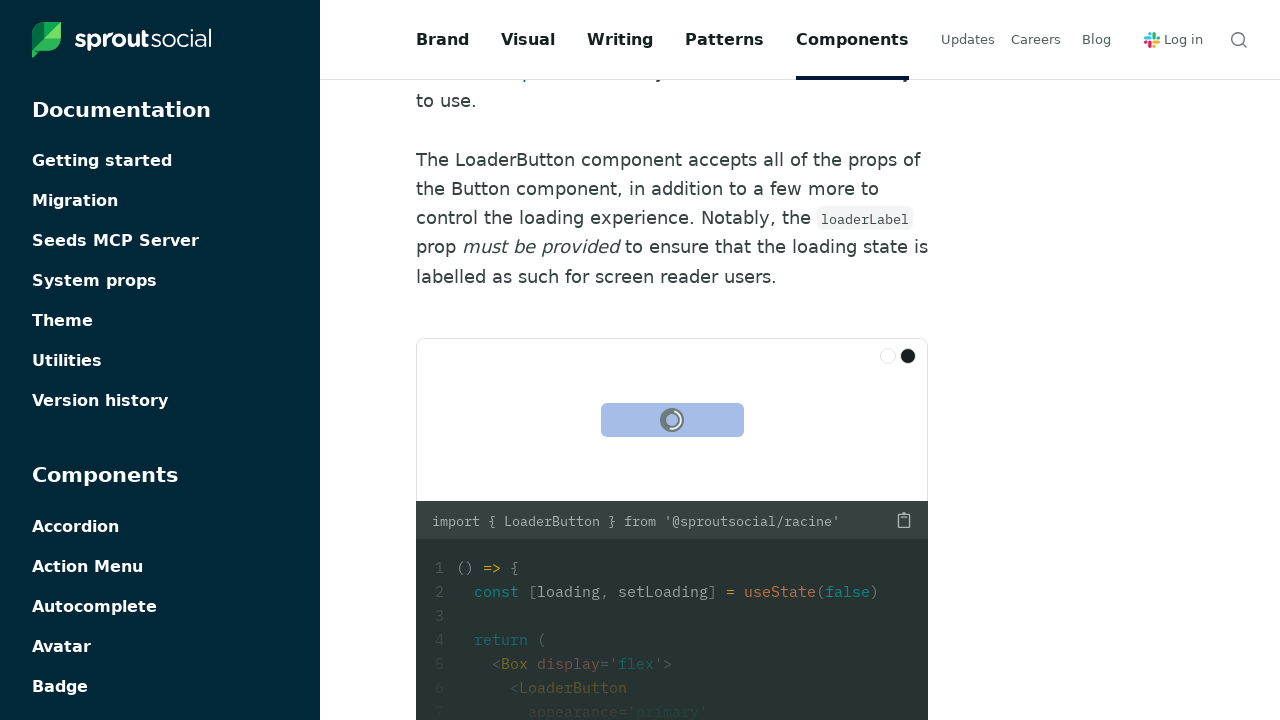

Waited 2 seconds for loading to complete after iteration 4
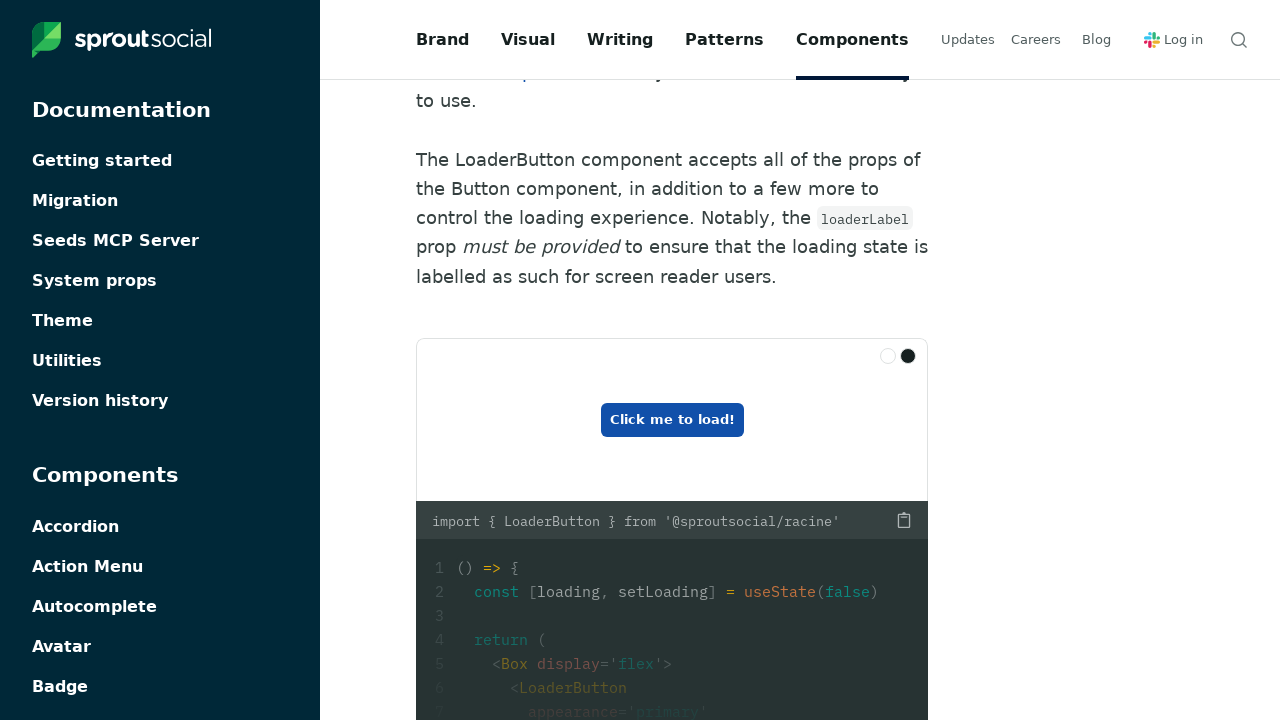

Clicked loader button (iteration 5) at (672, 420) on xpath=//*[text()='Click me to load!']
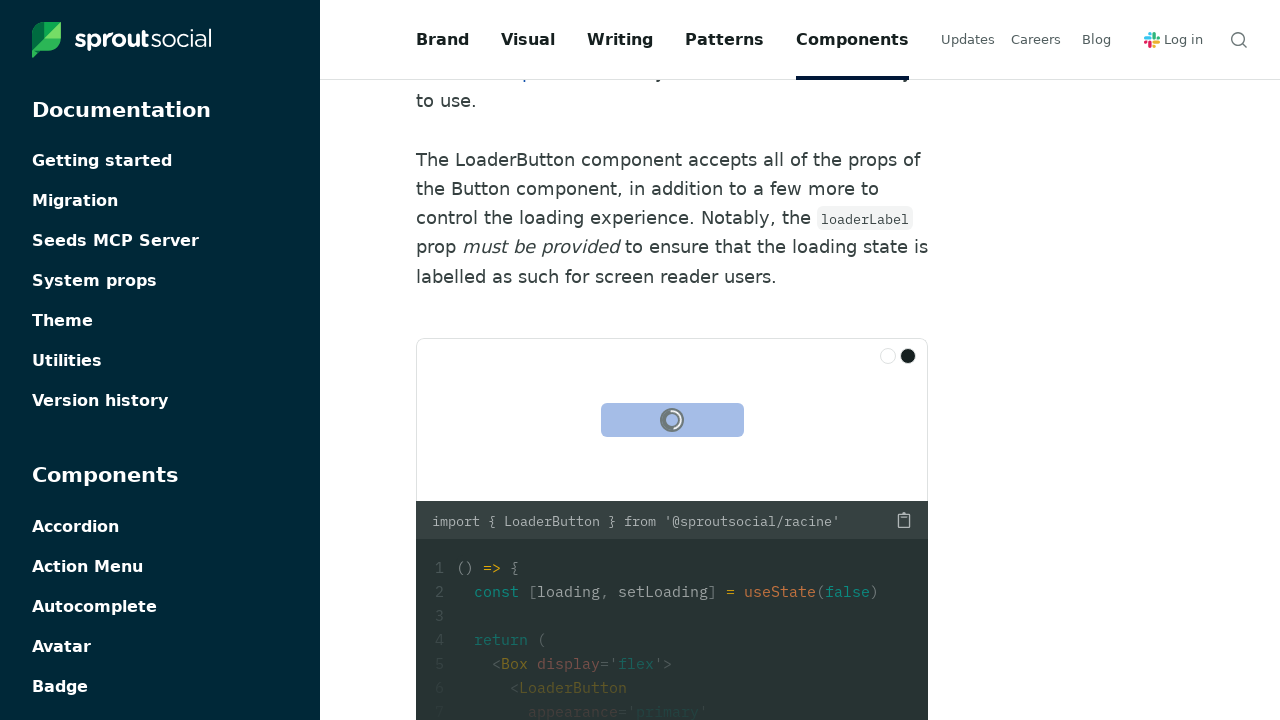

Waited 2 seconds for loading to complete after iteration 5
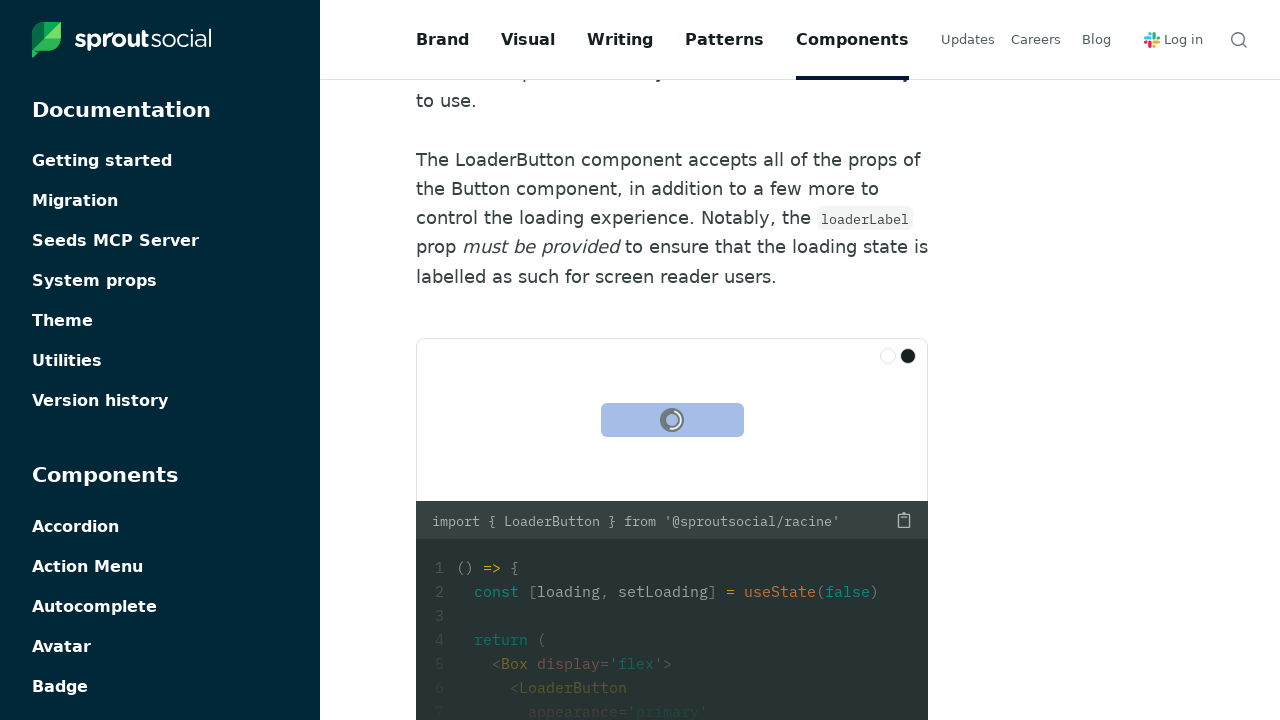

Final wait of 2 seconds for any remaining loading to complete
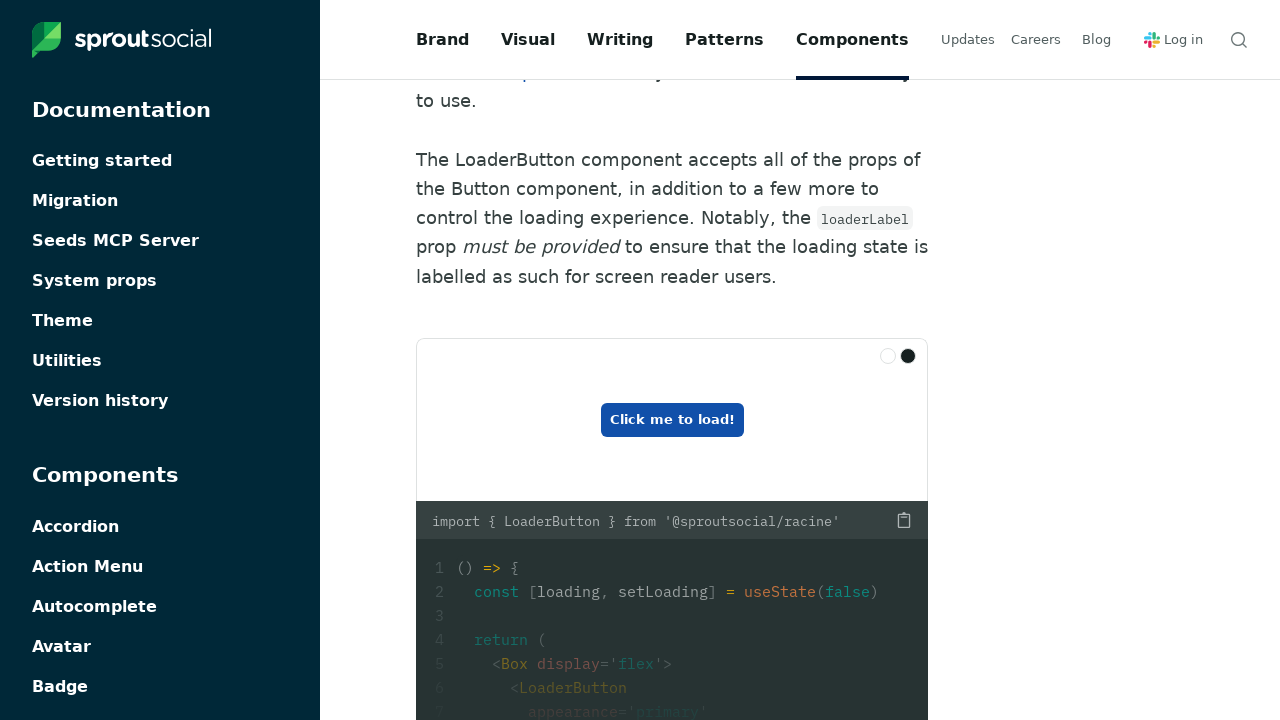

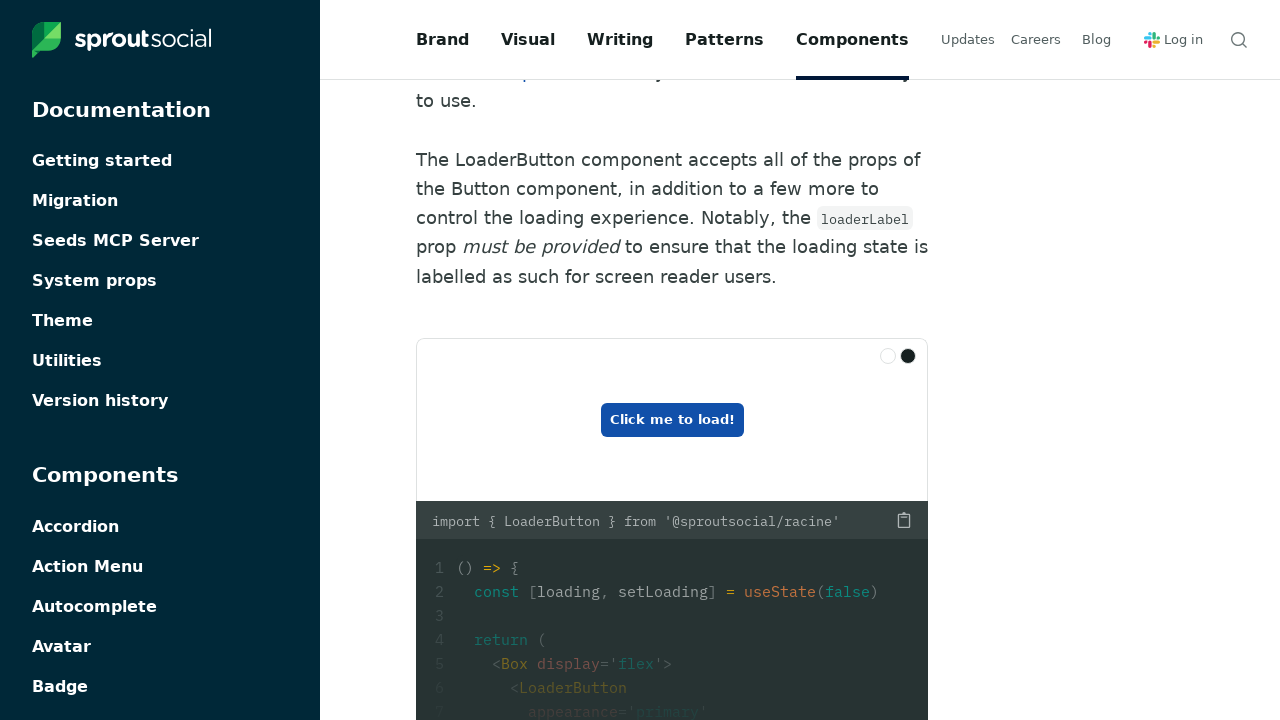